Tests radio button selection by clicking the third radio button and verifying it's selected

Starting URL: https://rahulshettyacademy.com/AutomationPractice/

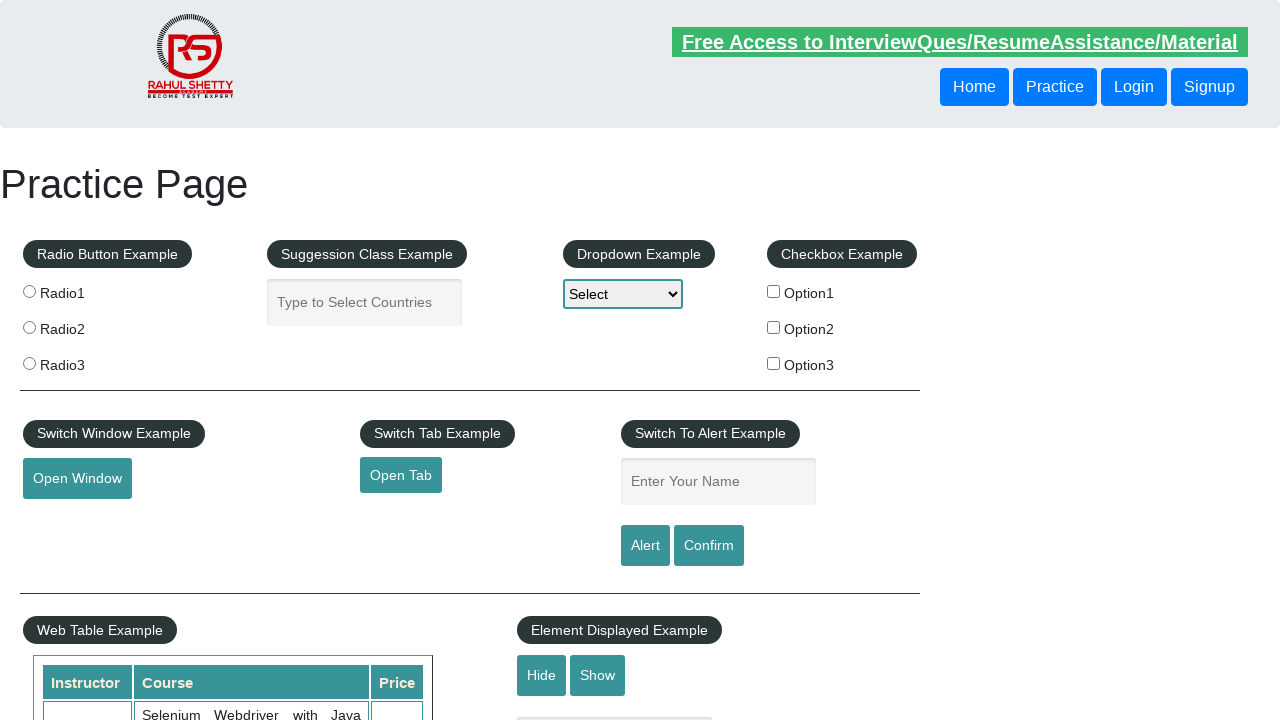

Located all radio buttons with class 'radioButton'
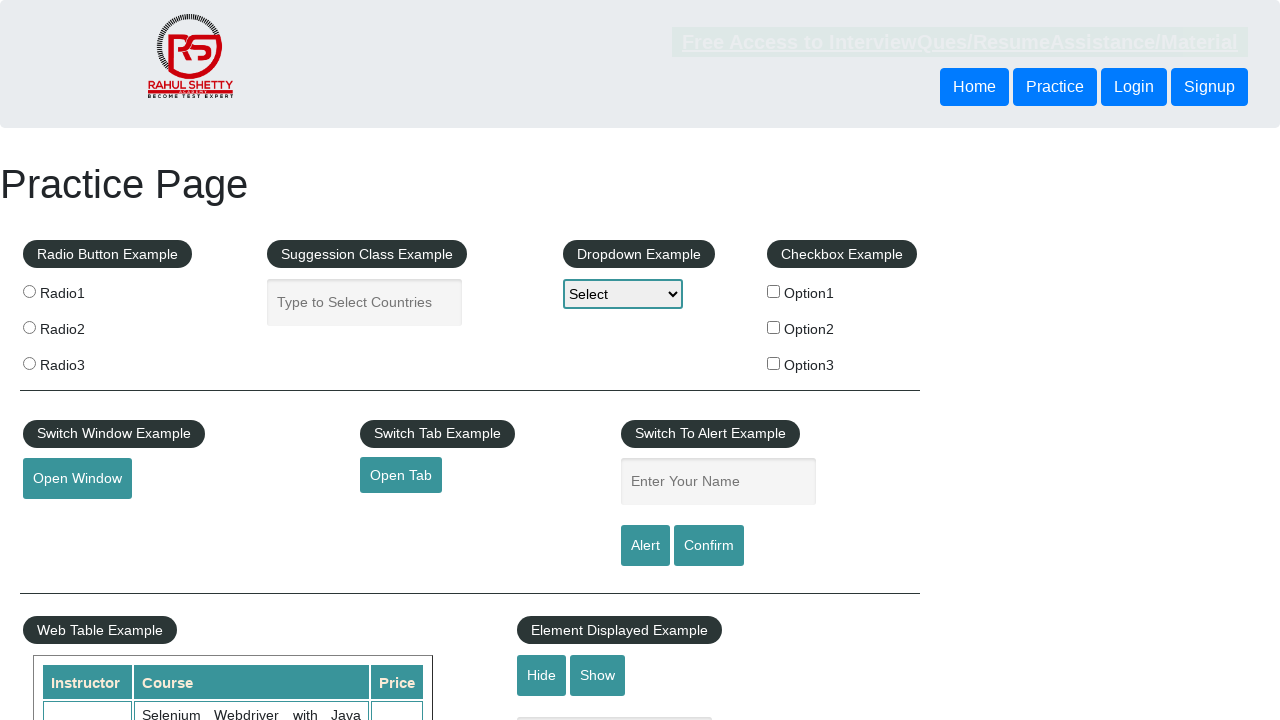

Clicked the third radio button at (29, 363) on xpath=//input[@class='radioButton'] >> nth=2
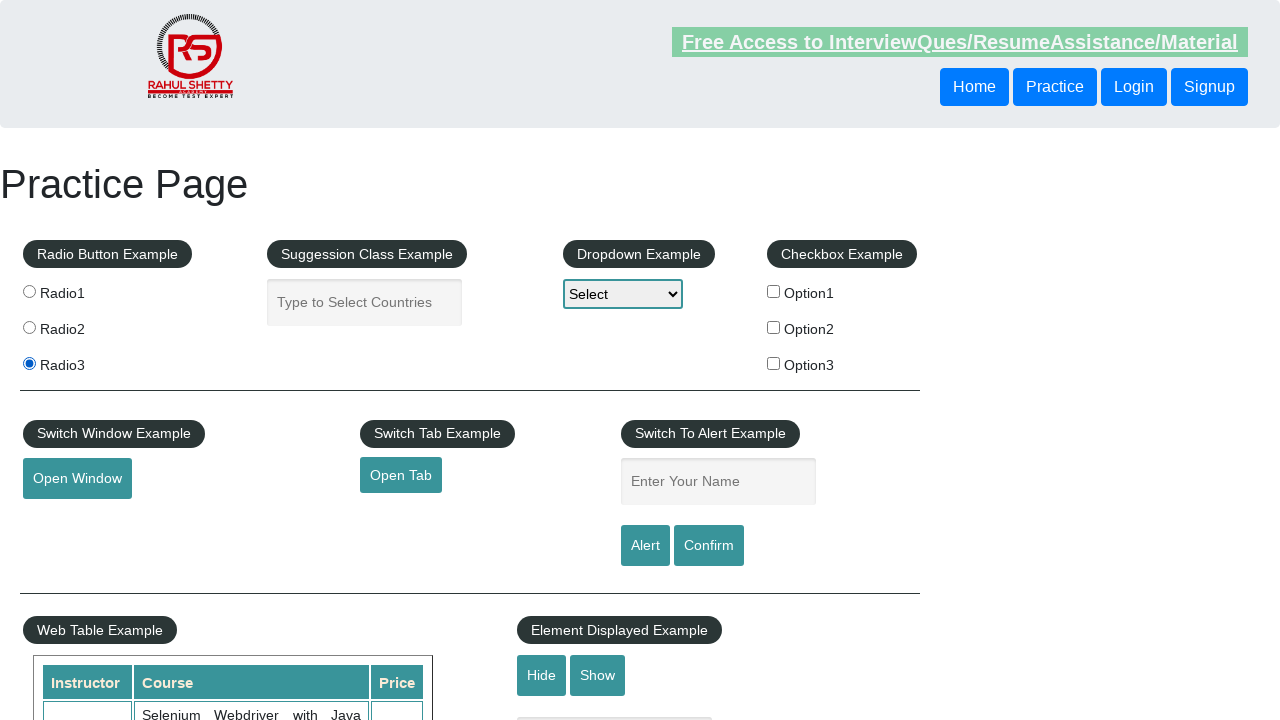

Verified that the third radio button is selected
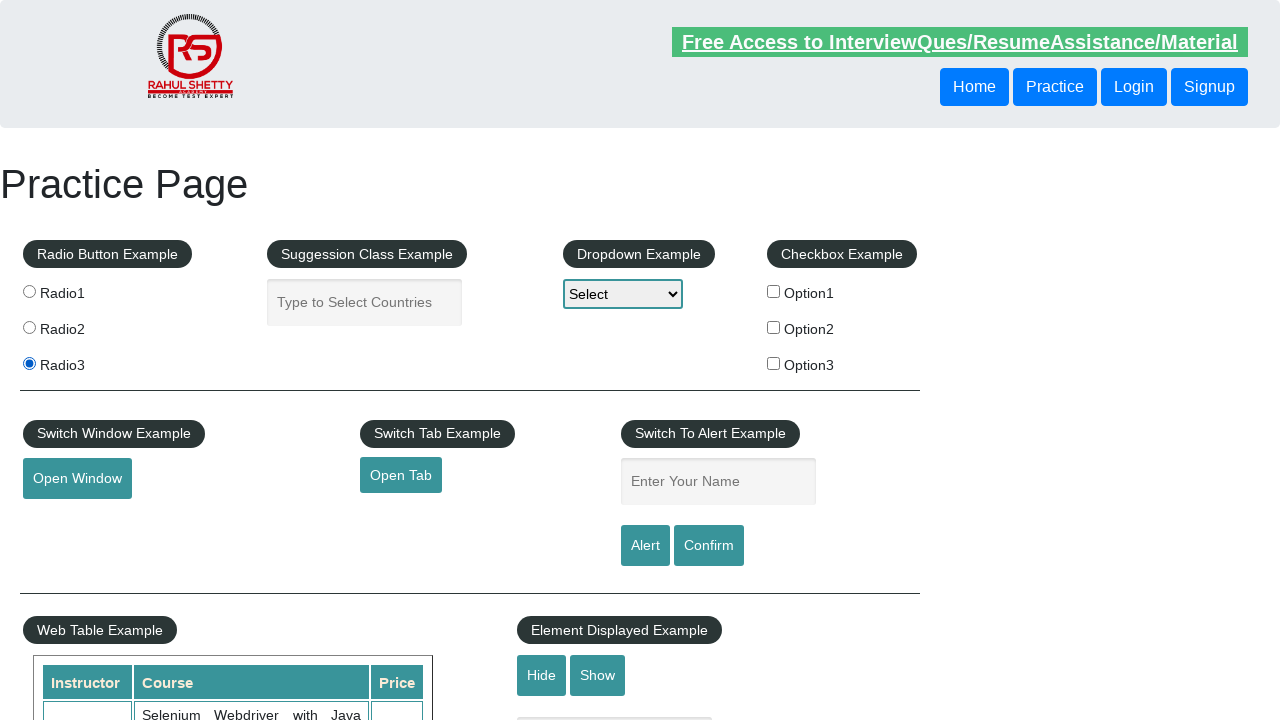

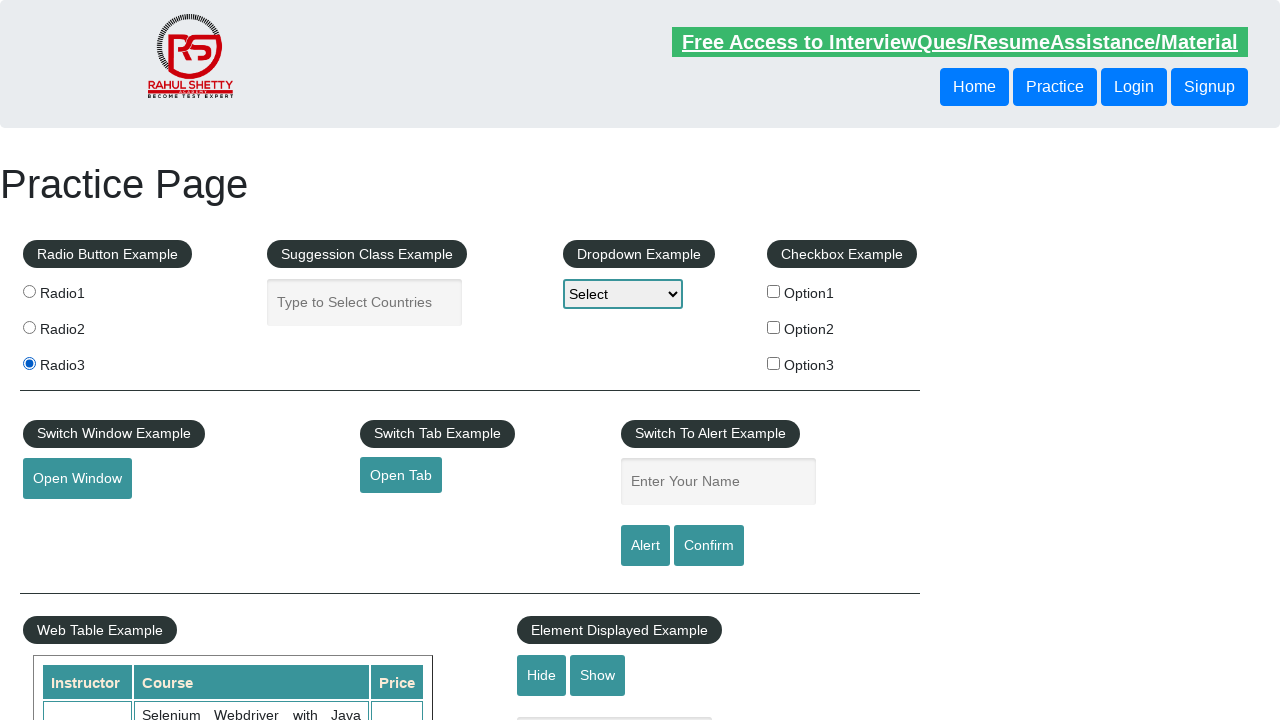